Fills out a Google Form with property information including address, price, and listing link, then submits the form and prepares for another submission

Starting URL: https://forms.gle/FPV35K76uogBHuU17

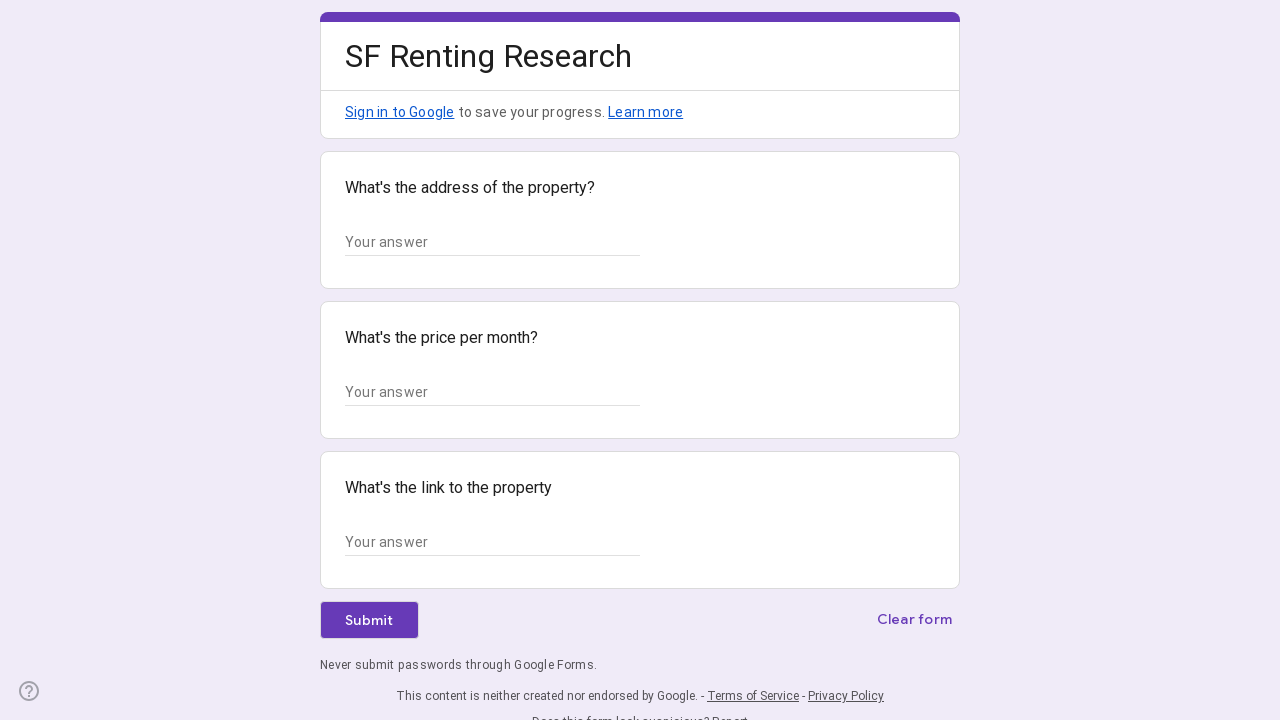

Filled property address field with '123 Main Street, Apartment 4B, New York, NY 10001' on //*[@id="mG61Hd"]/div[2]/div/div[2]/div[1]/div/div/div[2]/div/div[1]/div/div[1]/
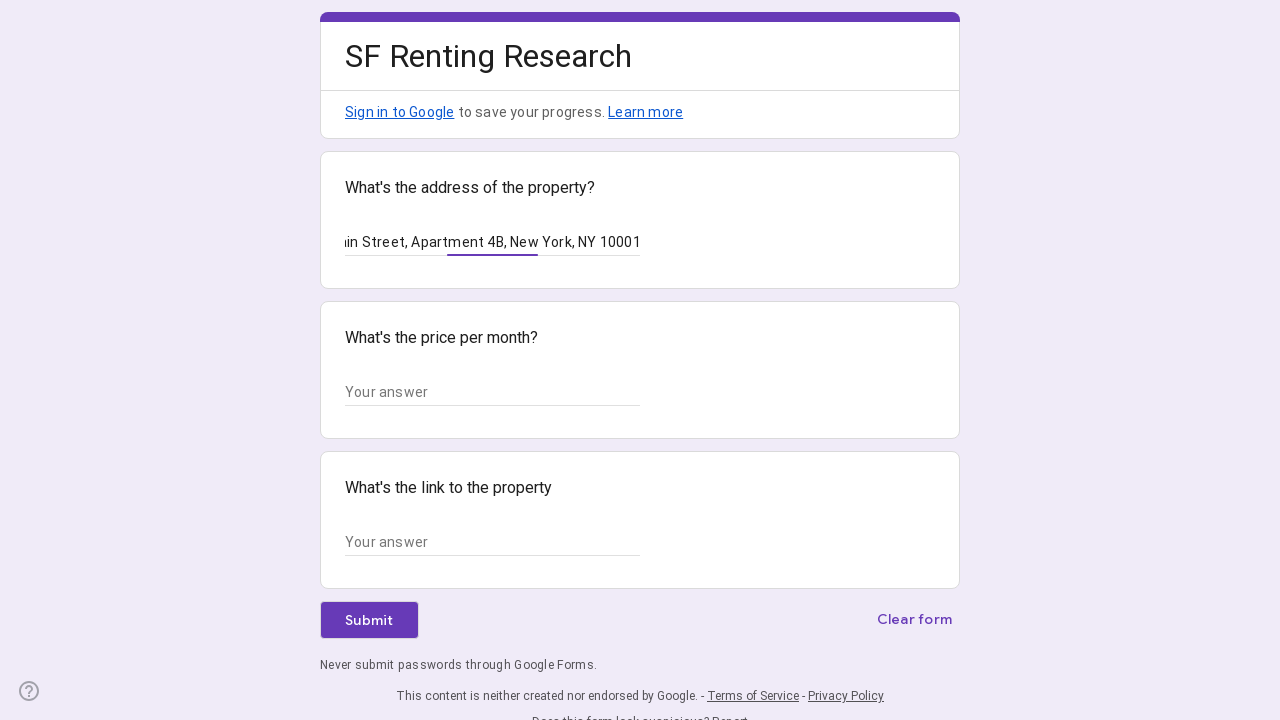

Filled property price field with '$2,500/month' on //*[@id="mG61Hd"]/div[2]/div/div[2]/div[2]/div/div/div[2]/div/div[1]/div/div[1]/
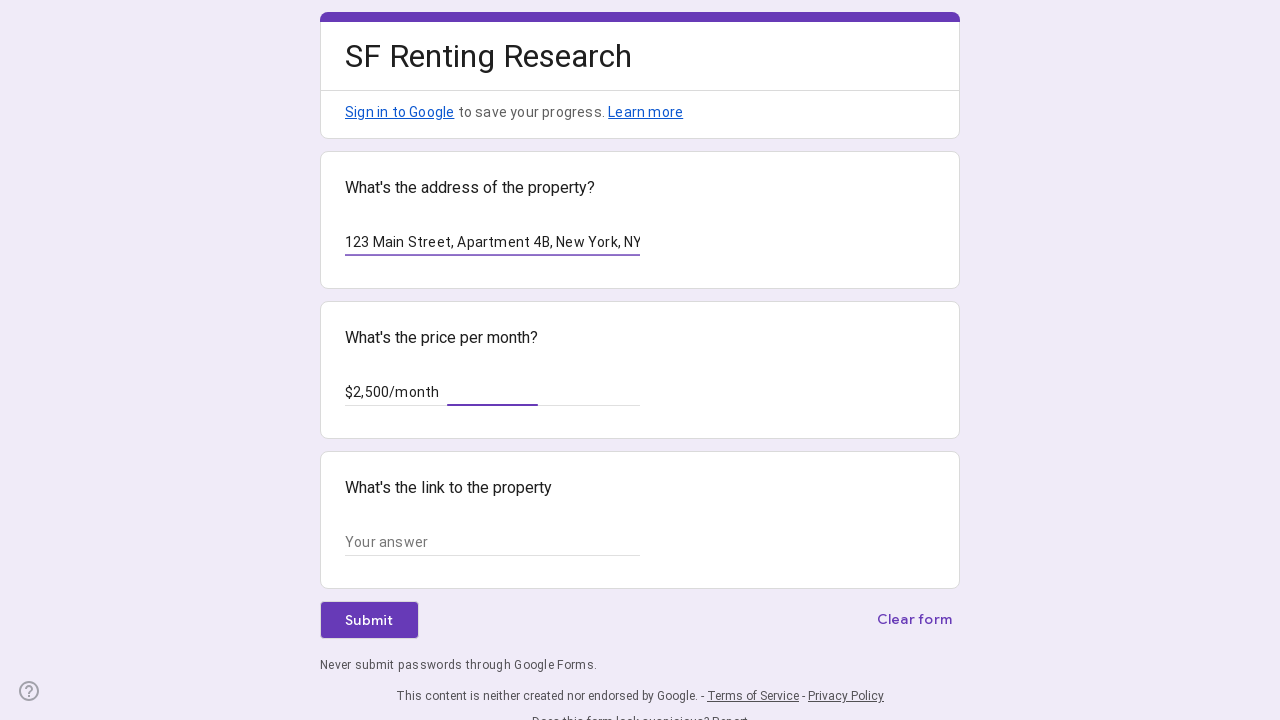

Filled property listing link field with 'https://example-realestate.com/listing/12345' on //*[@id="mG61Hd"]/div[2]/div/div[2]/div[3]/div/div/div[2]/div/div[1]/div/div[1]/
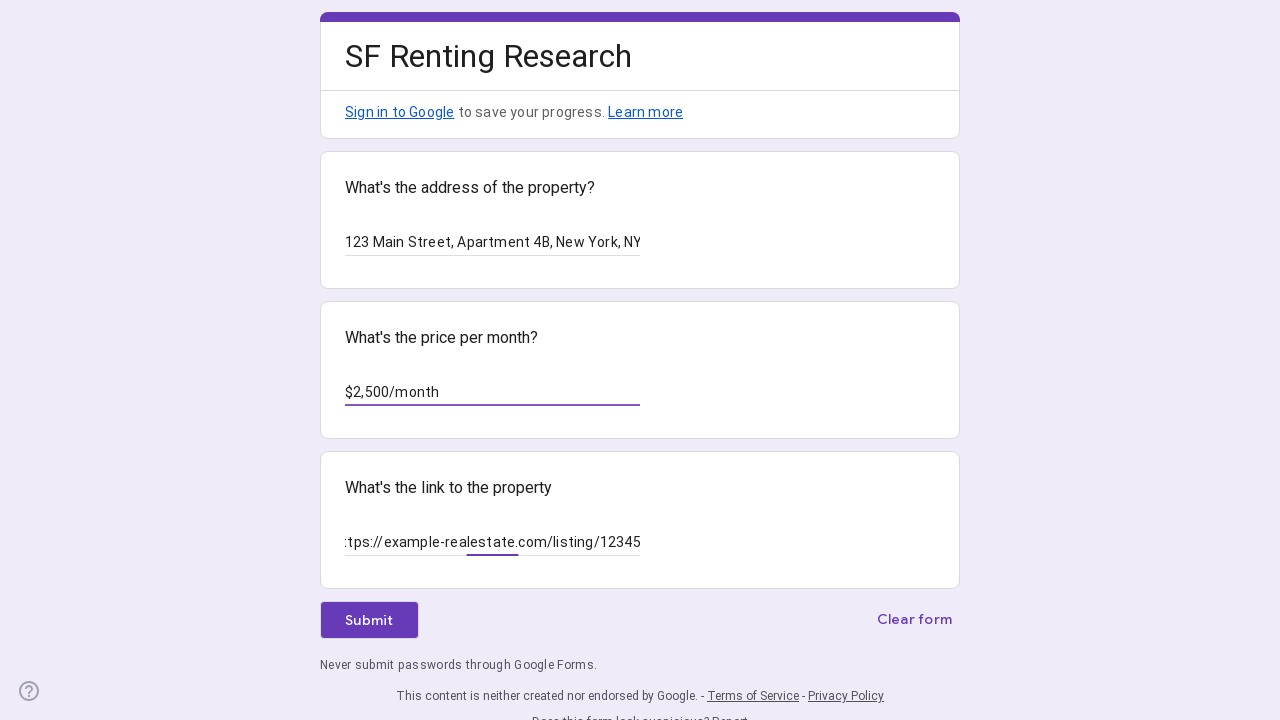

Clicked form submit button at (369, 620) on xpath=//*[@id="mG61Hd"]/div[2]/div/div[3]/div[1]/div[1]/div/span/span
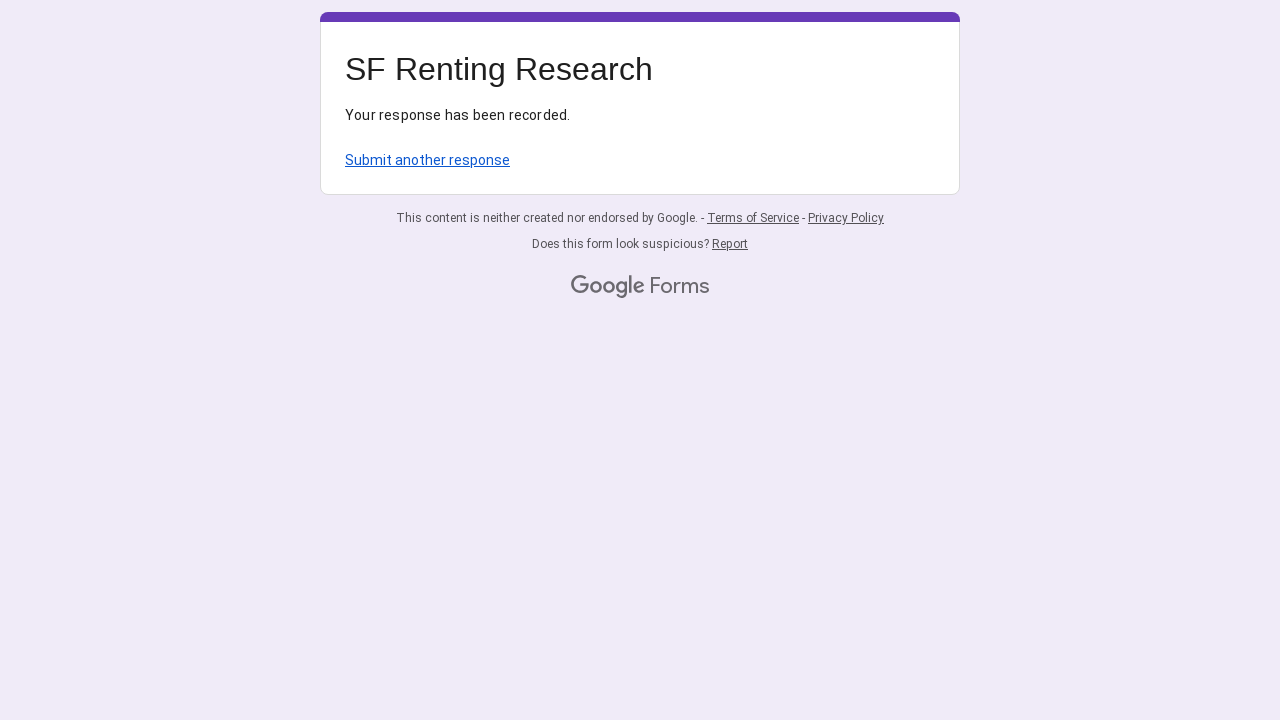

Form submission completed and 'Submit another response' link appeared
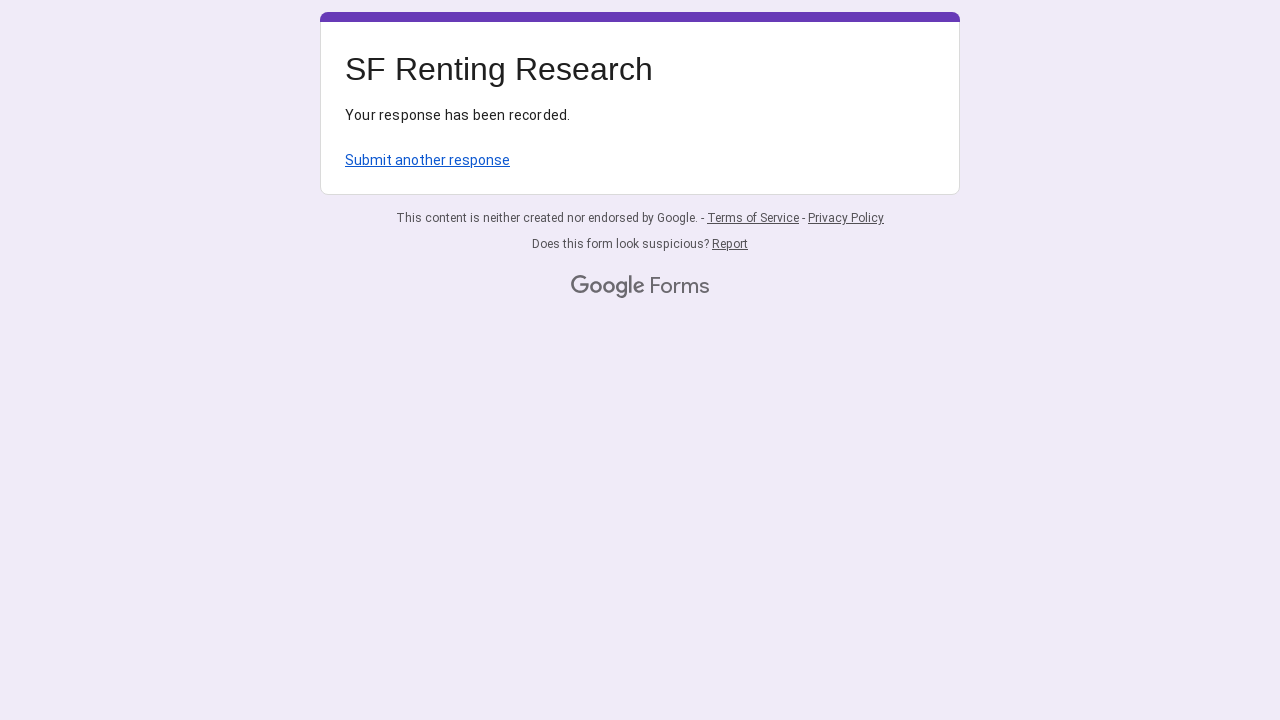

Clicked 'Submit another response' link to prepare for next form submission at (428, 160) on xpath=/html/body/div[1]/div[2]/div[1]/div/div[4]/a
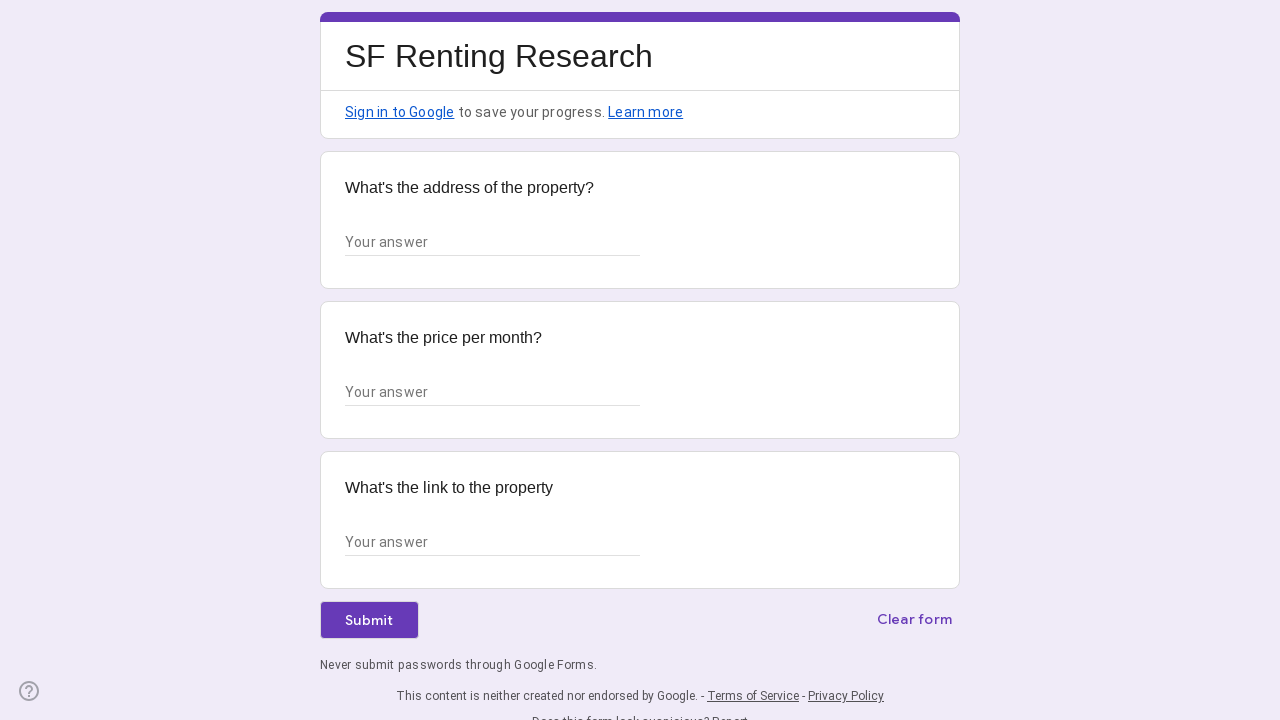

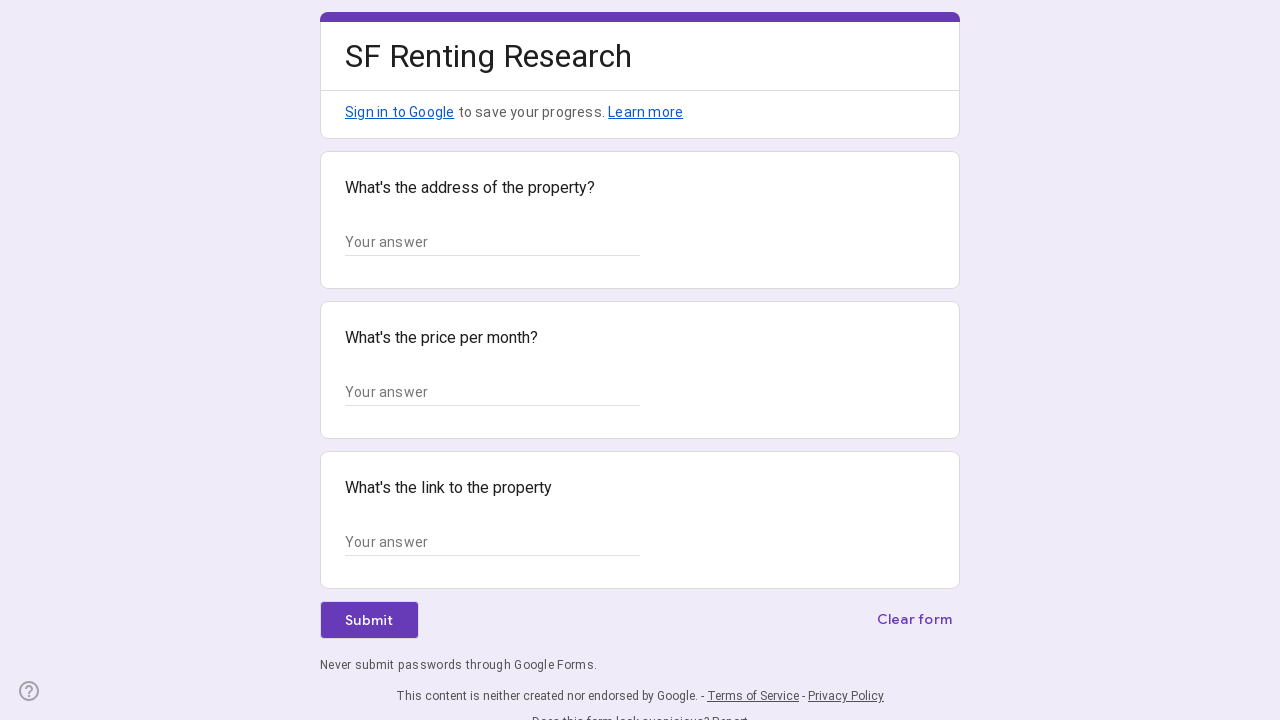